Tests clearing the complete state of all items by checking and unchecking toggle-all

Starting URL: https://demo.playwright.dev/todomvc

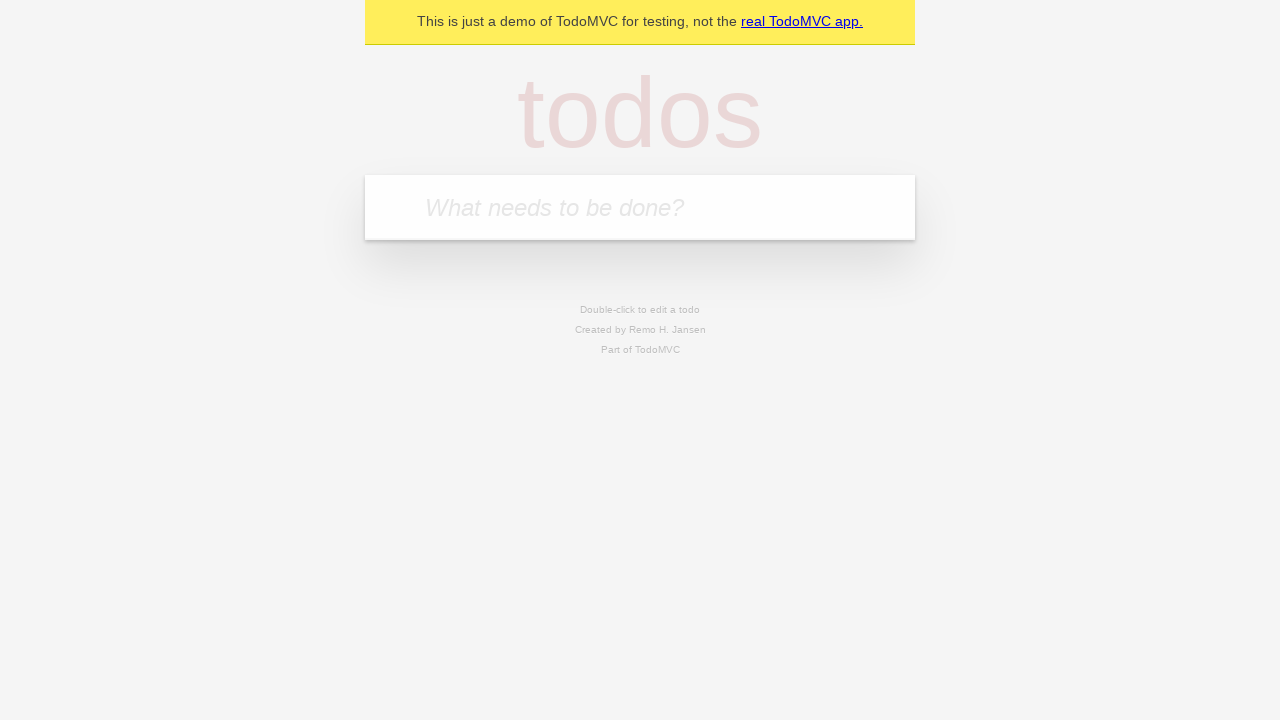

Filled new todo input with 'buy some cheese' on .new-todo
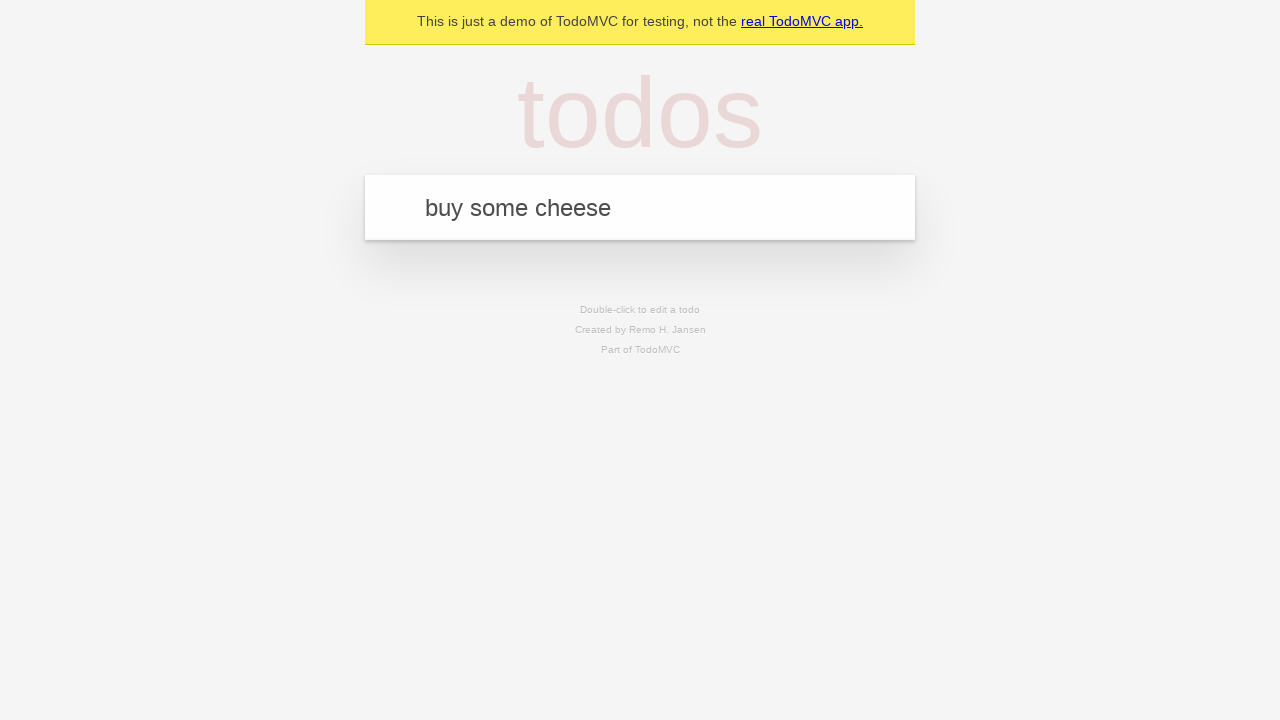

Pressed Enter to add first todo item on .new-todo
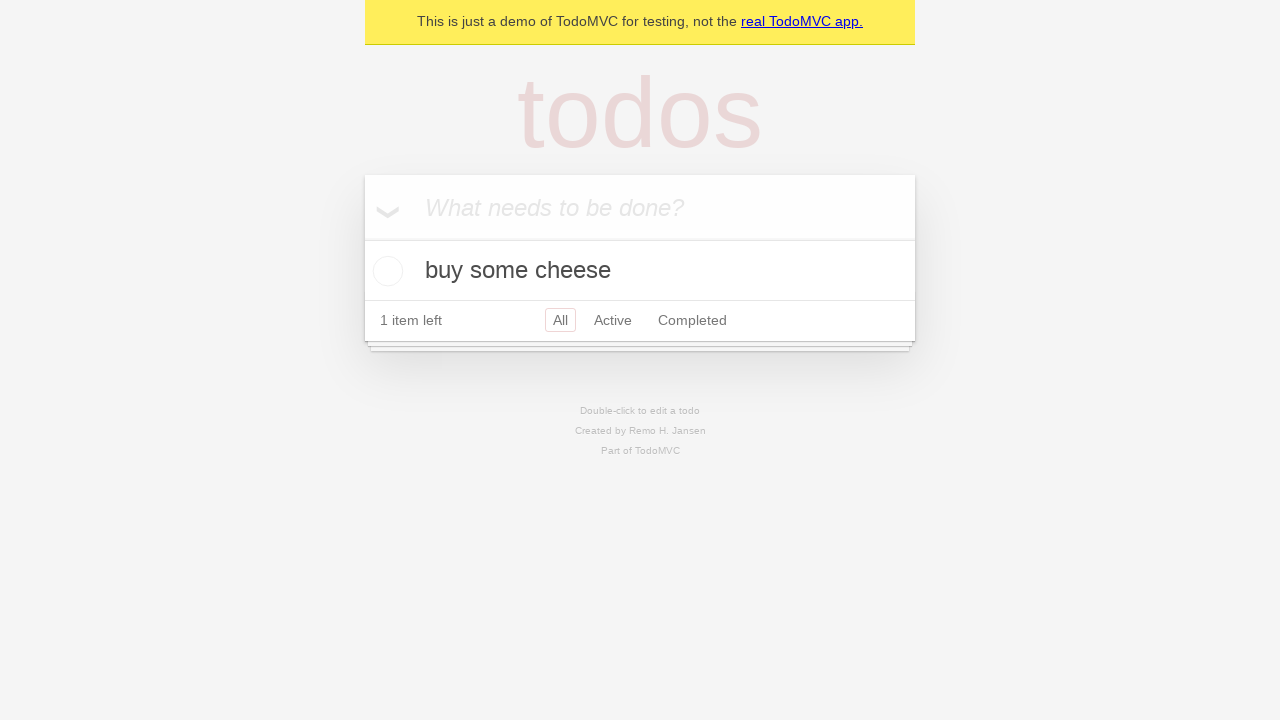

Filled new todo input with 'feed the cat' on .new-todo
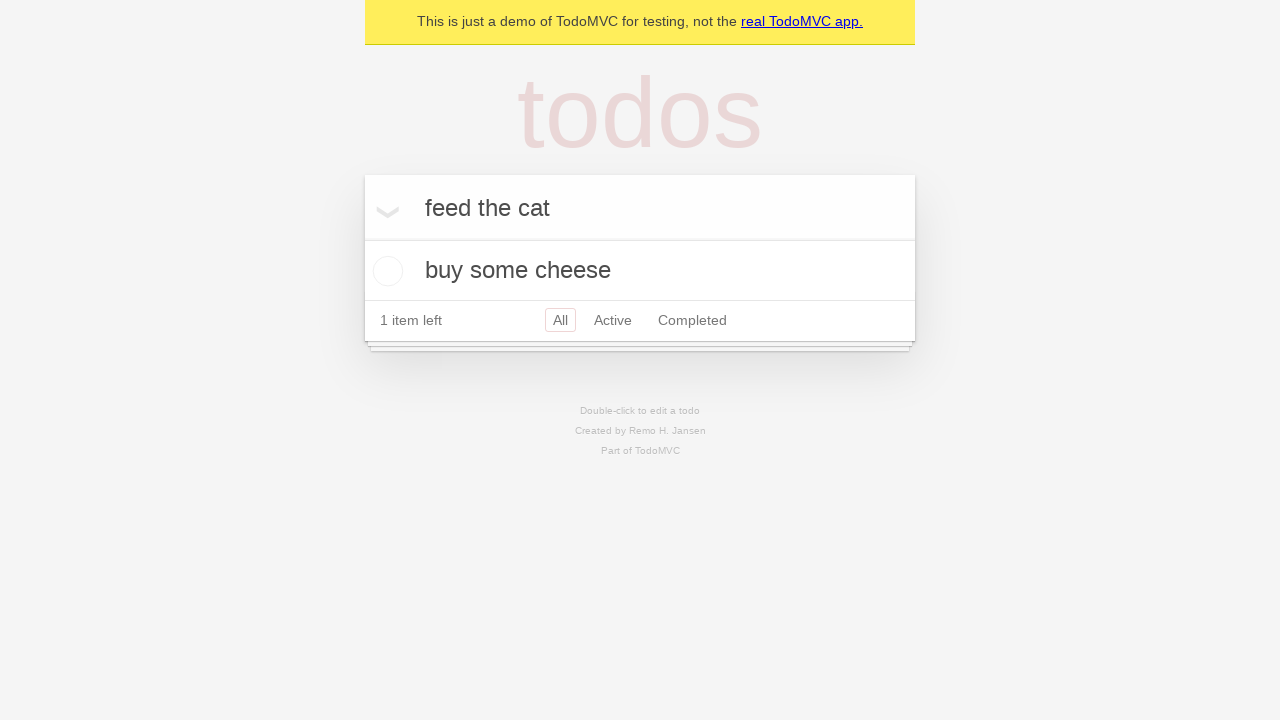

Pressed Enter to add second todo item on .new-todo
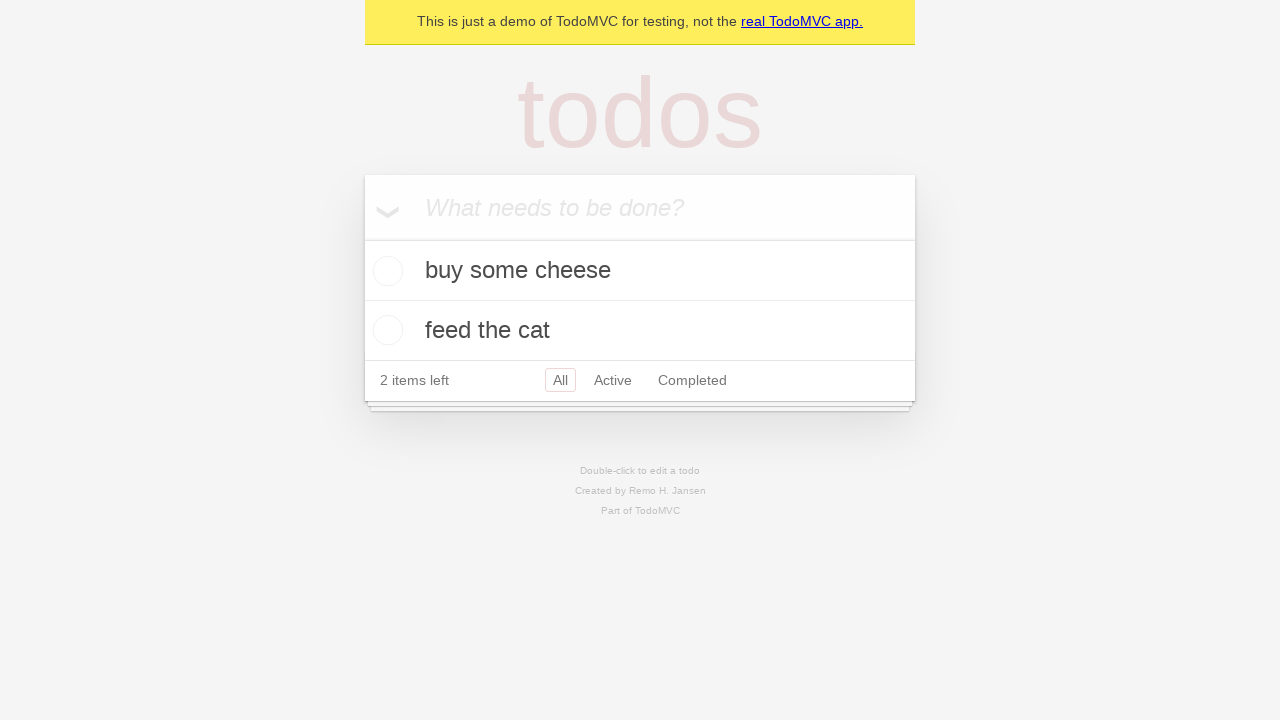

Filled new todo input with 'book a doctors appointment' on .new-todo
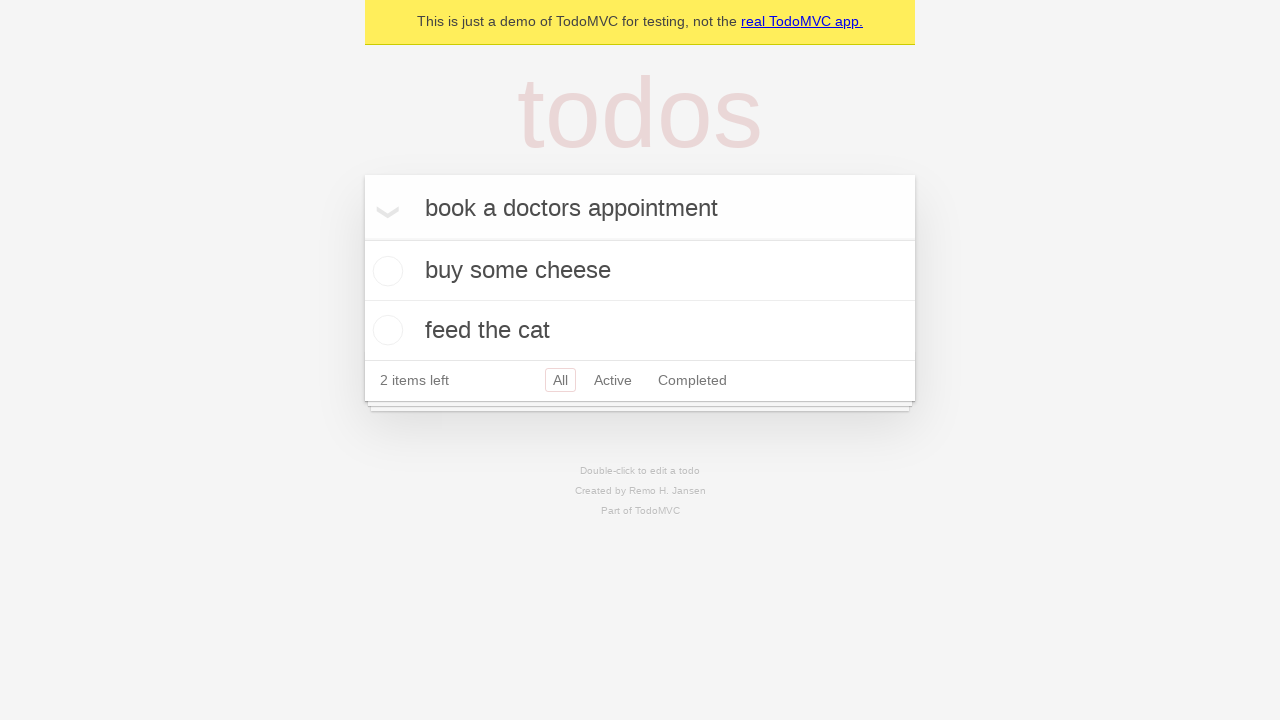

Pressed Enter to add third todo item on .new-todo
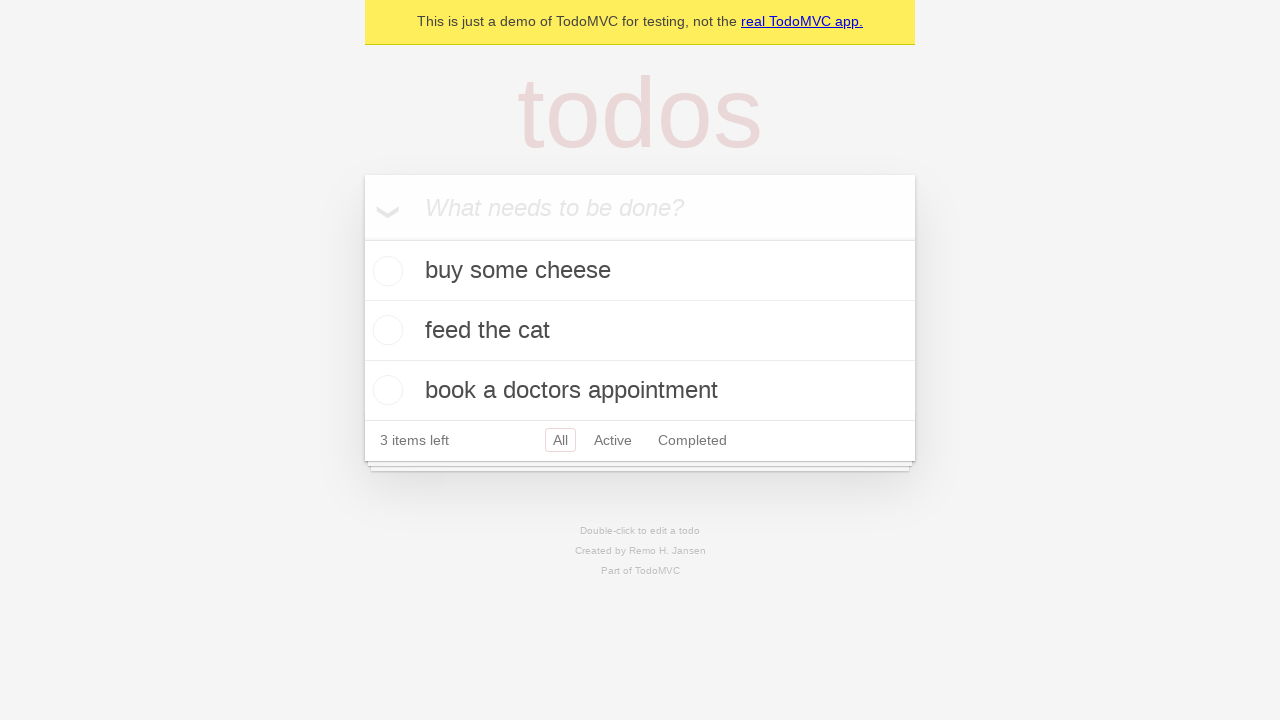

Checked toggle-all to mark all items as complete at (362, 238) on .toggle-all
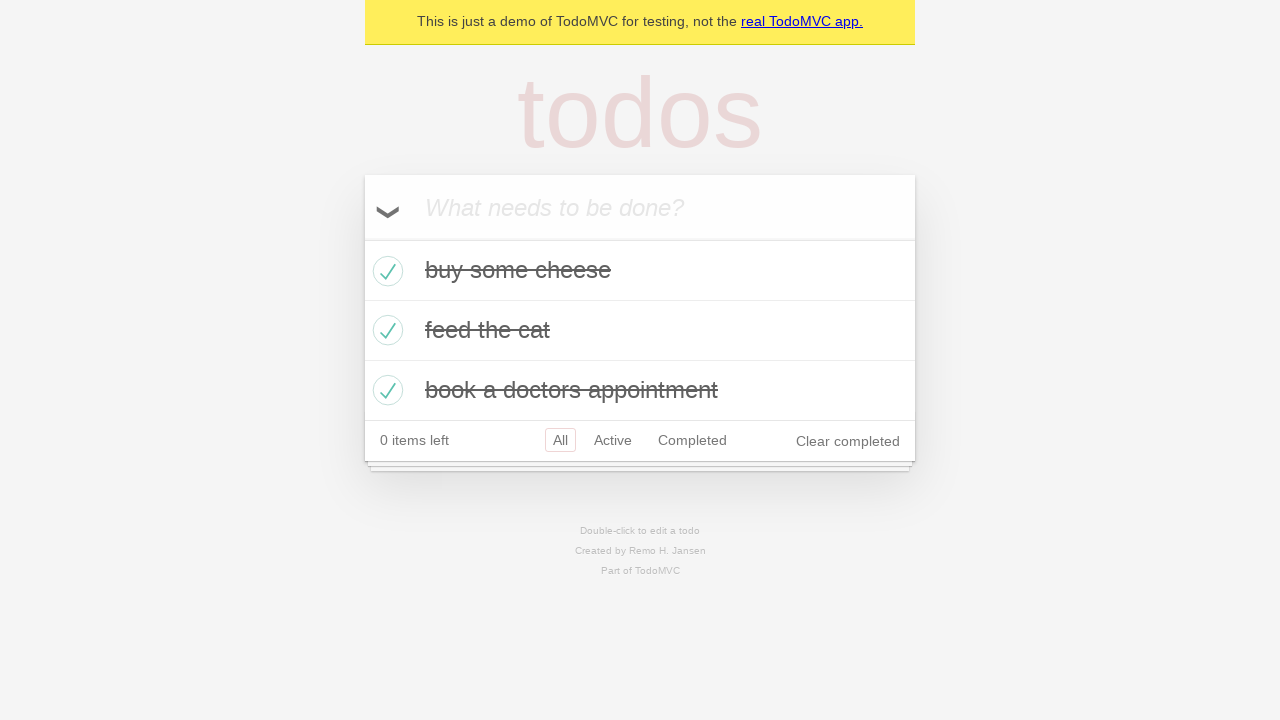

Unchecked toggle-all to clear complete state of all items at (362, 238) on .toggle-all
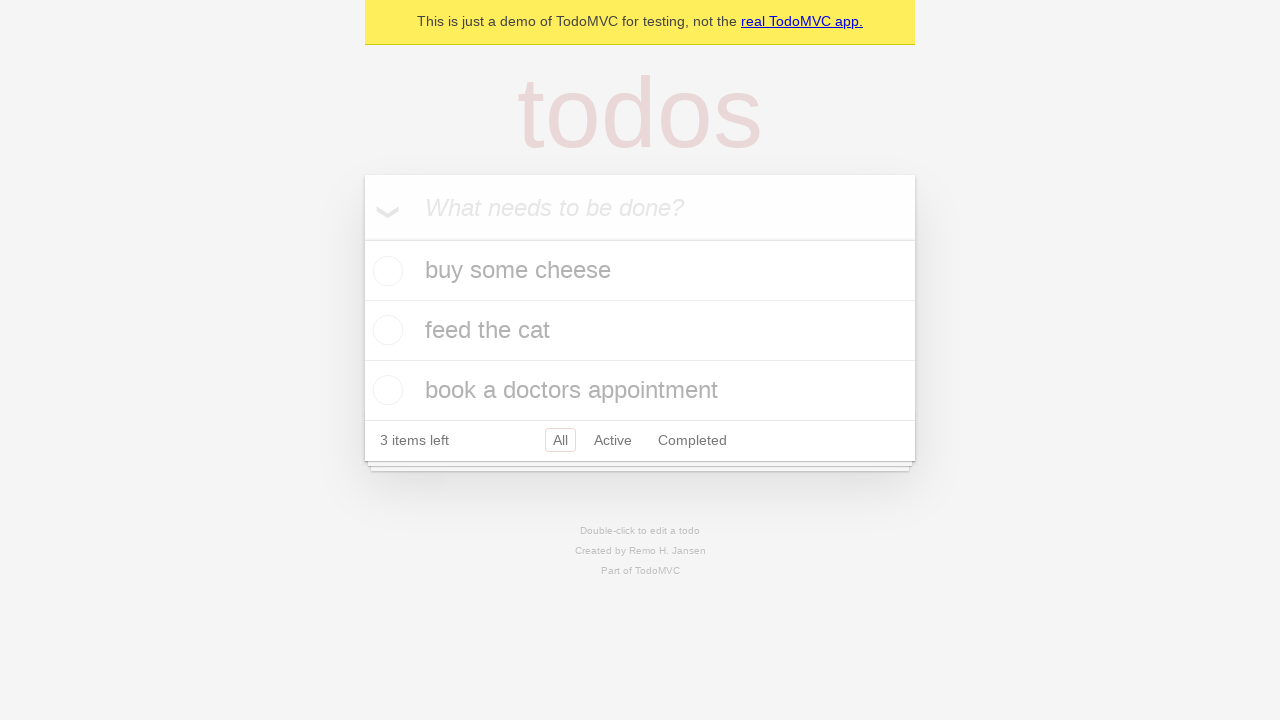

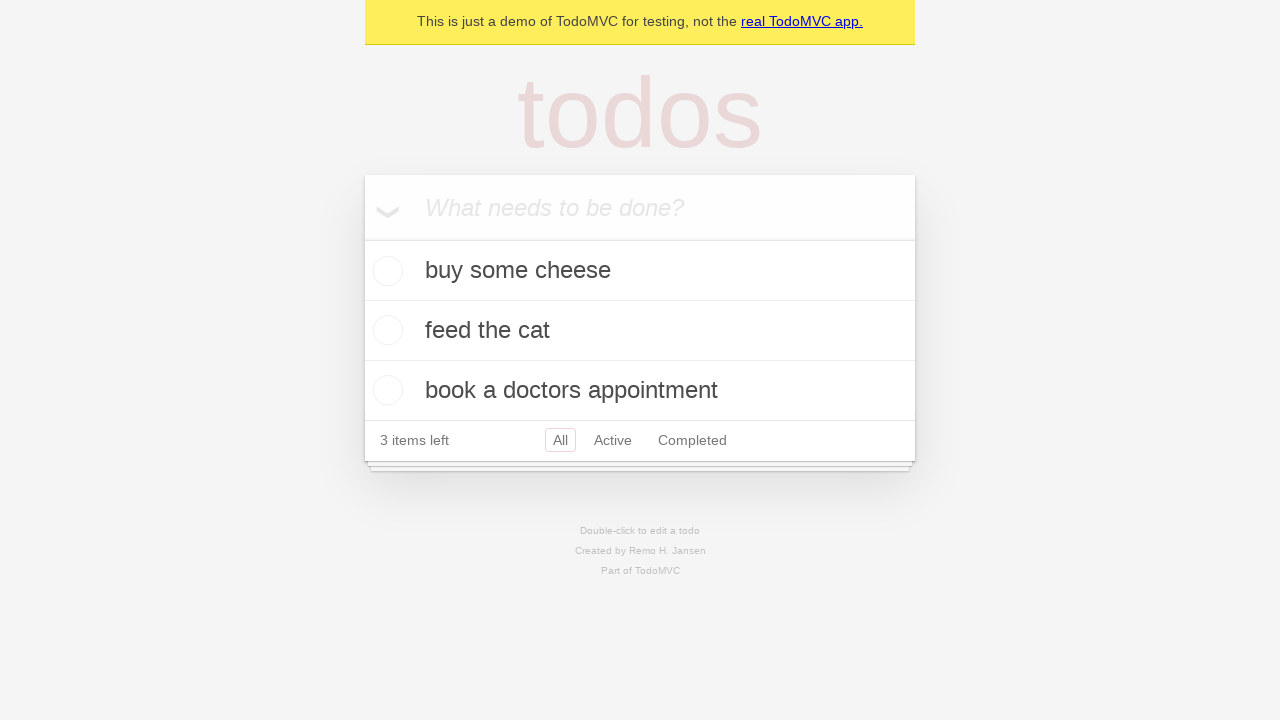